Tests add-to-cart functionality on a demo e-commerce site by clicking the first product's add to cart button and verifying the product appears in the cart with the correct name.

Starting URL: https://www.bstackdemo.com

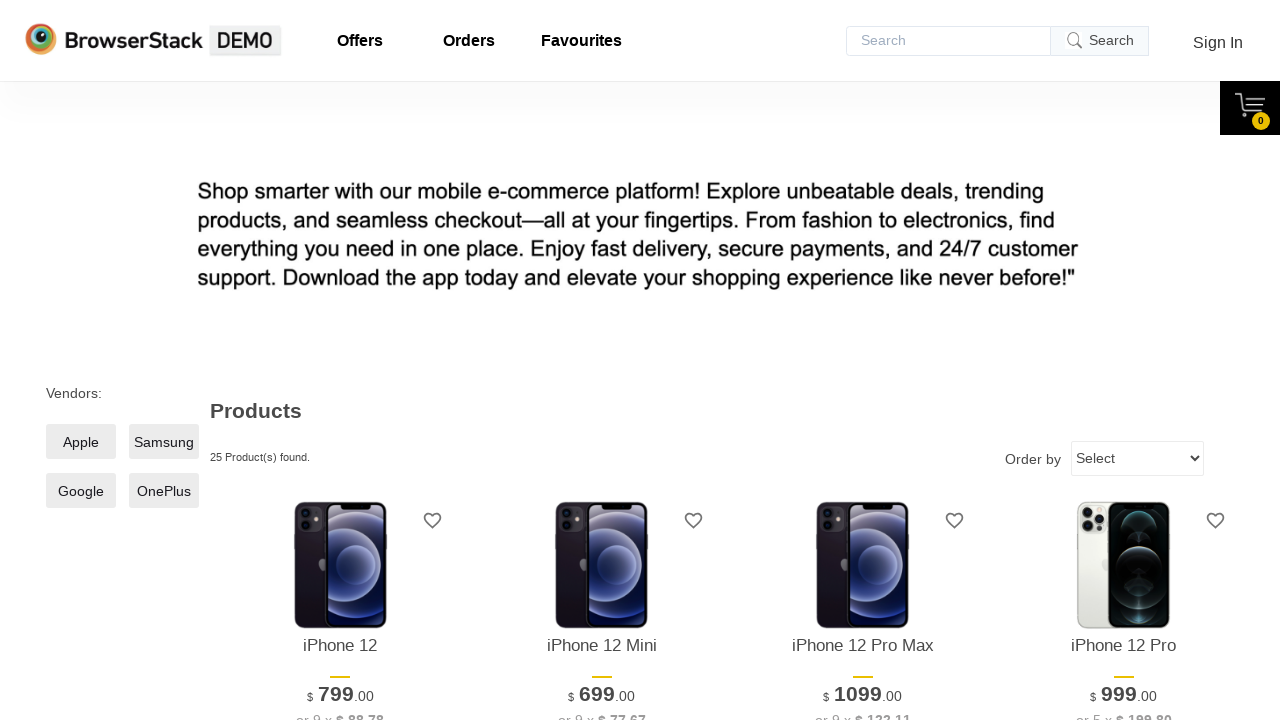

Retrieved the name of the first product
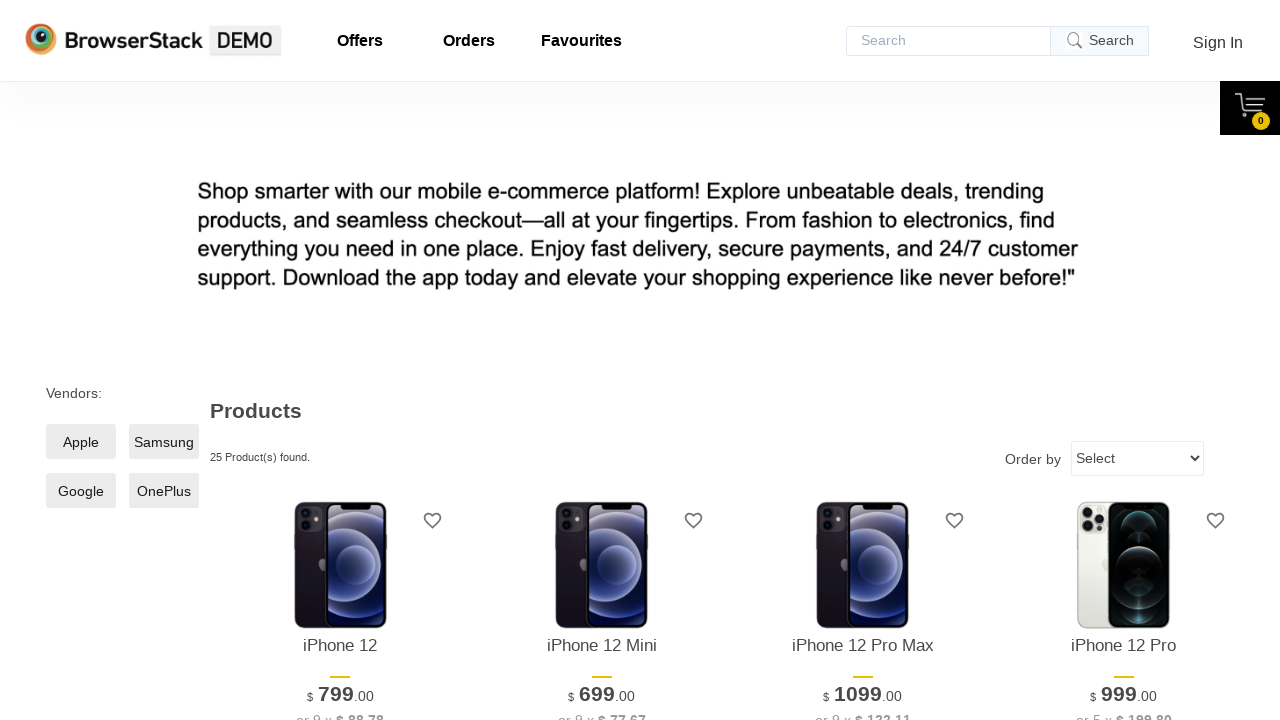

Clicked the 'Add to cart' button for the first product at (340, 361) on xpath=//*[@id='1']/div[4]
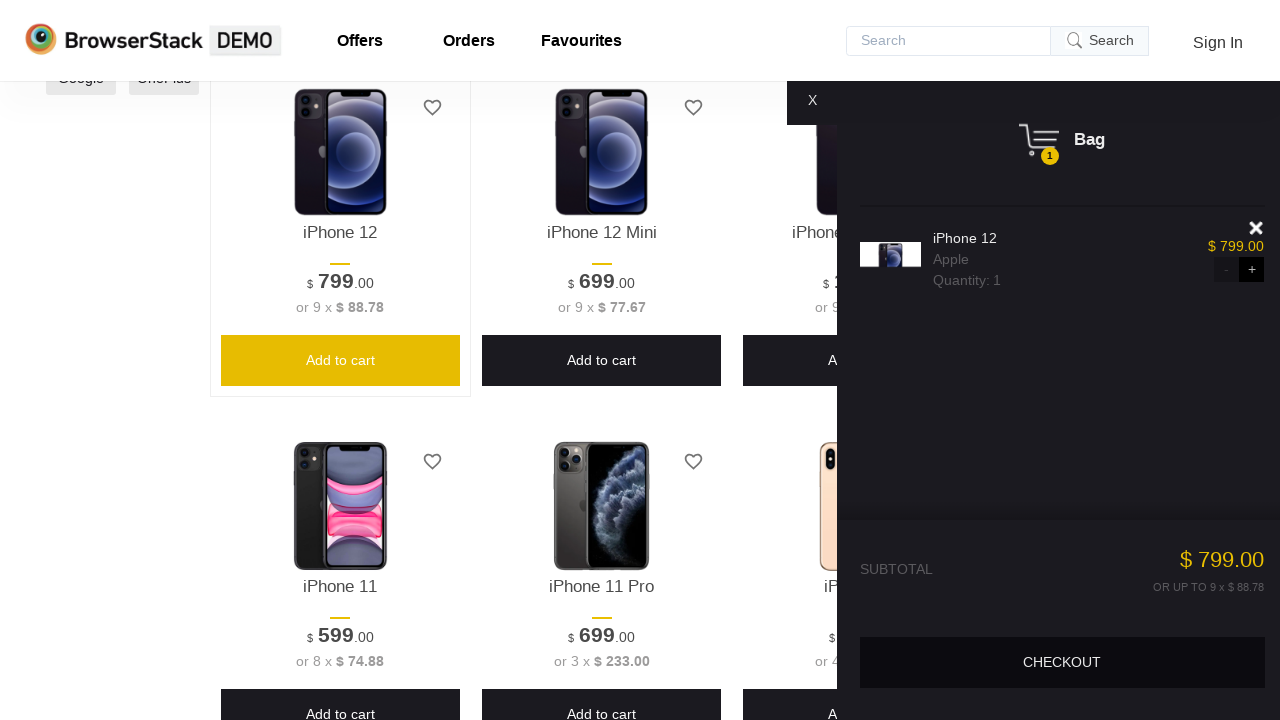

Cart became visible
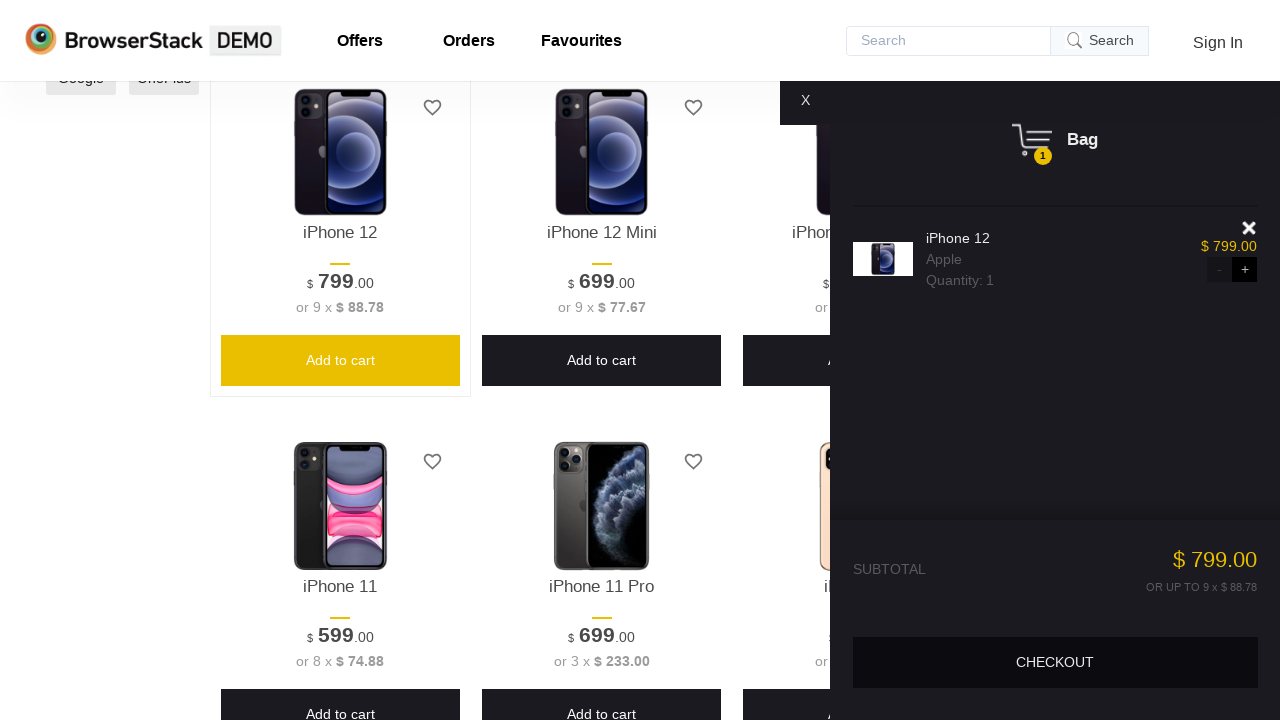

Retrieved the product name from the cart
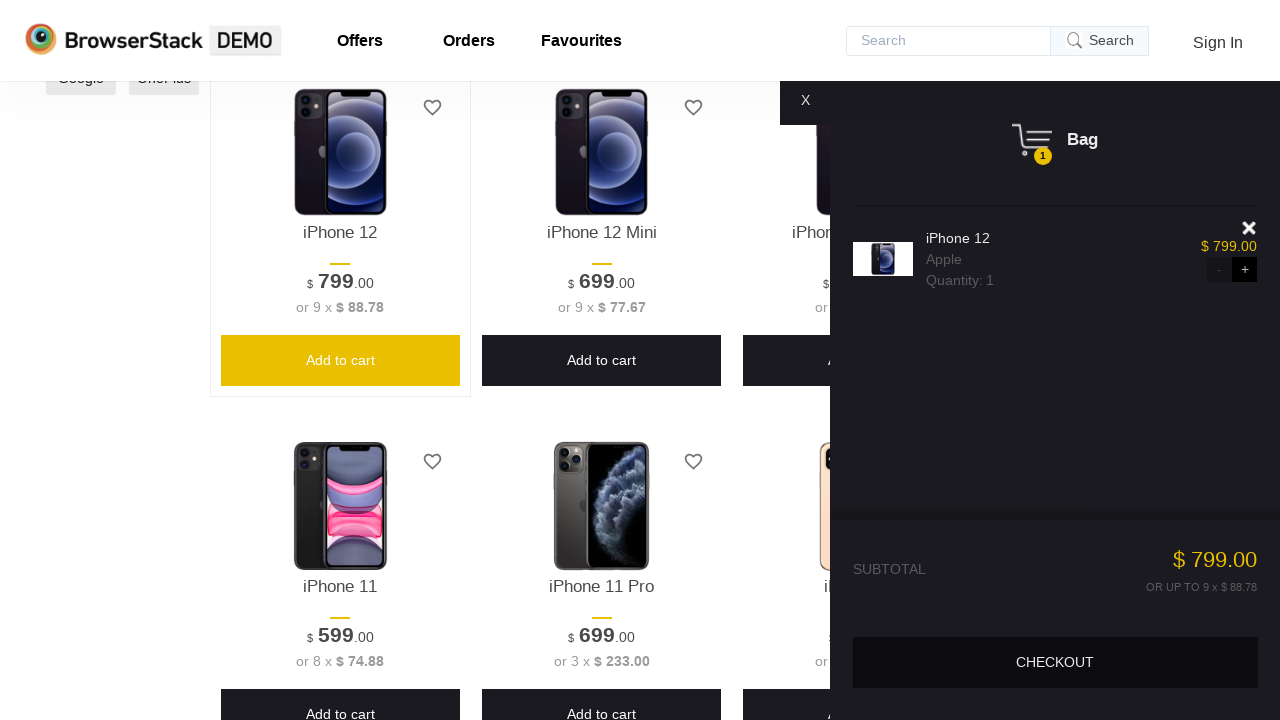

Verified that the product in cart 'iPhone 12' matches the selected product 'iPhone 12'
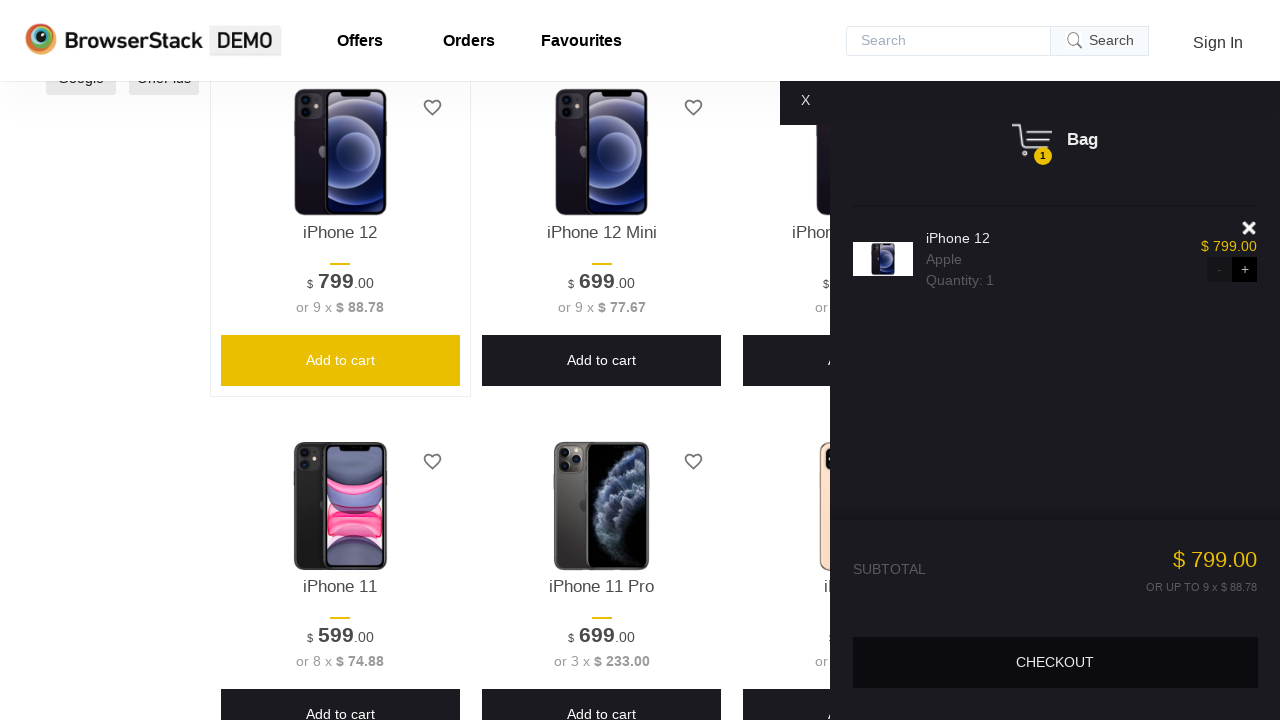

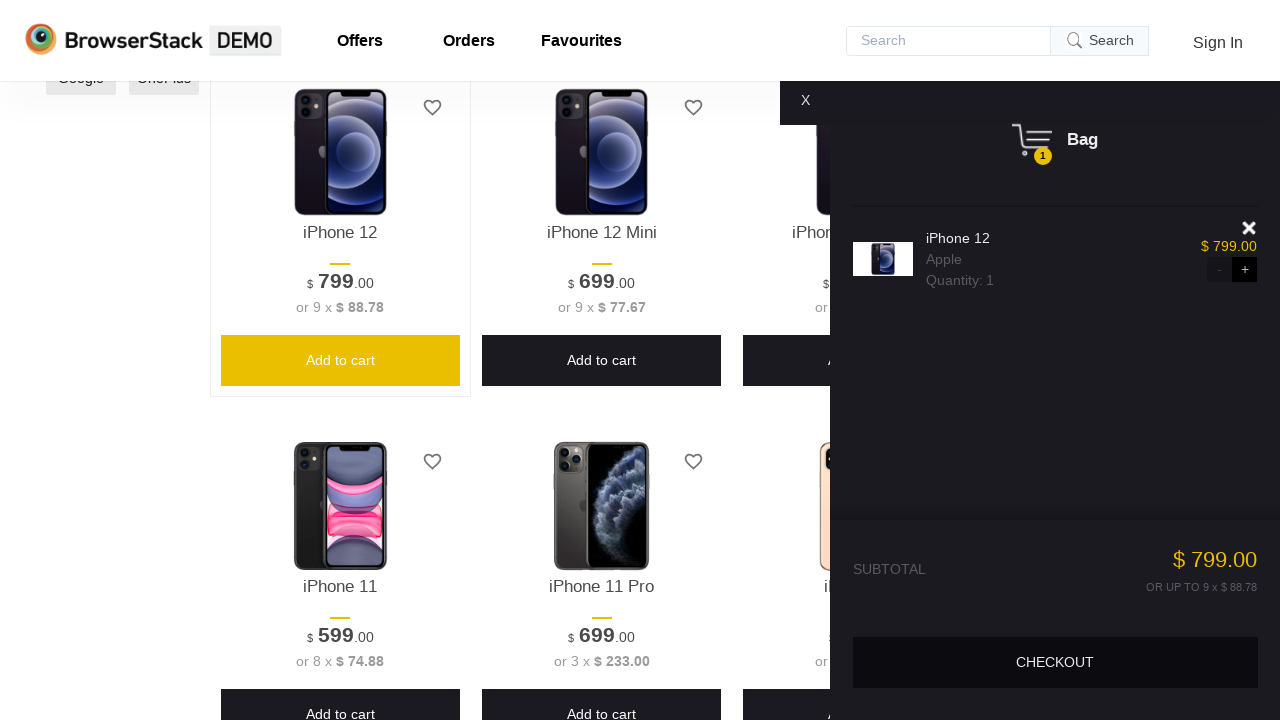